Tests GitHub's advanced search form by filling in search term, repository owner, date filter, and language selection, then submitting the form to perform a search.

Starting URL: https://github.com/search/advanced

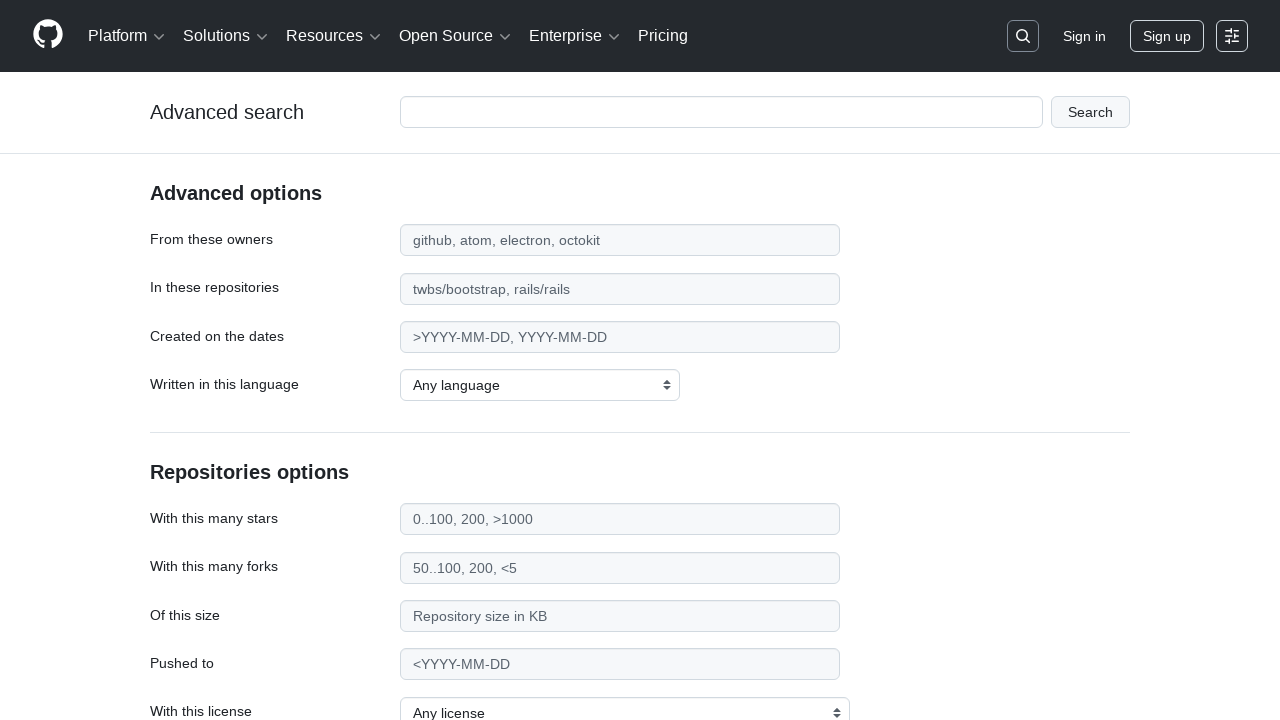

Filled search term field with 'web-scraping' on #adv_code_search input.js-advanced-search-input
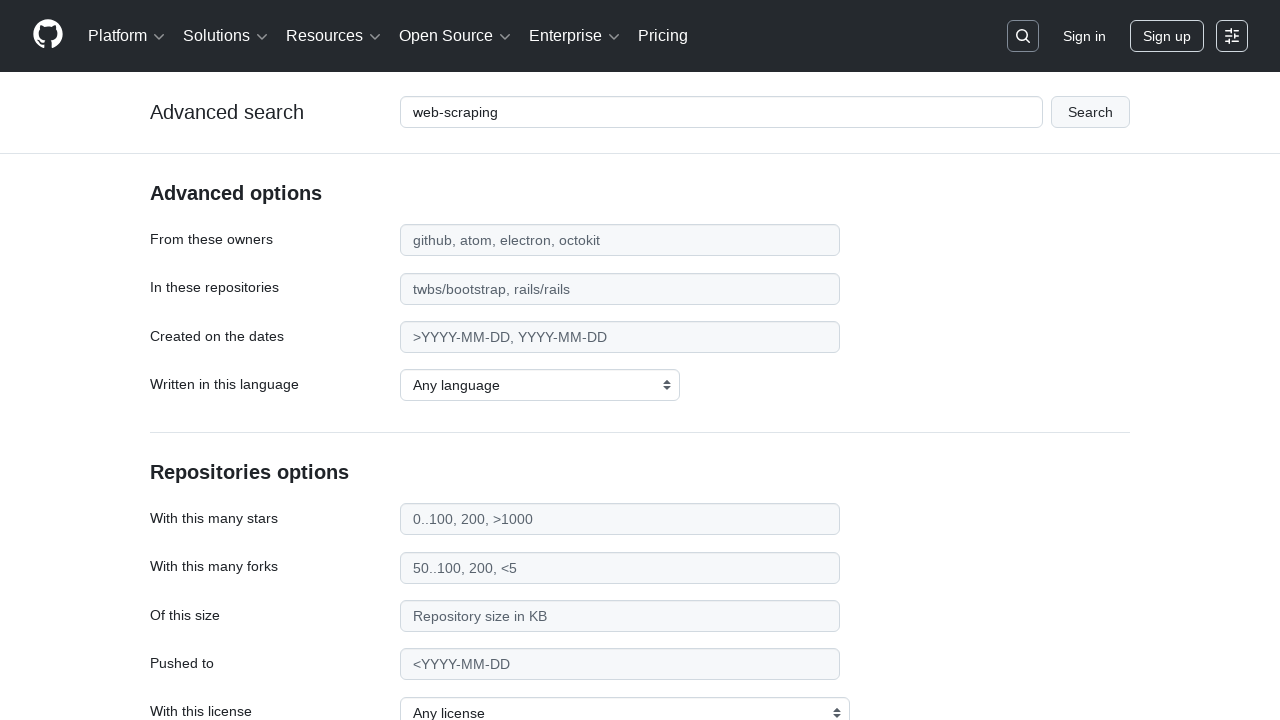

Filled repository owner field with 'microsoft' on #search_from
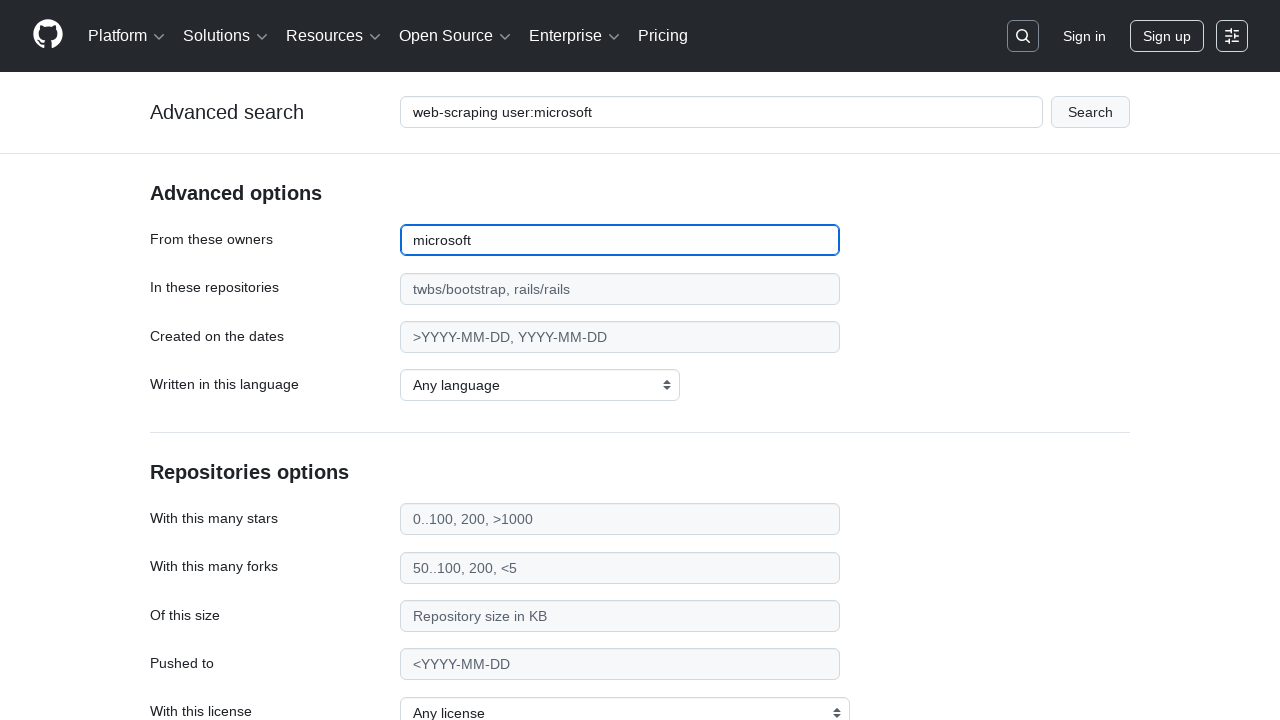

Filled date filter field with '>2020' on #search_date
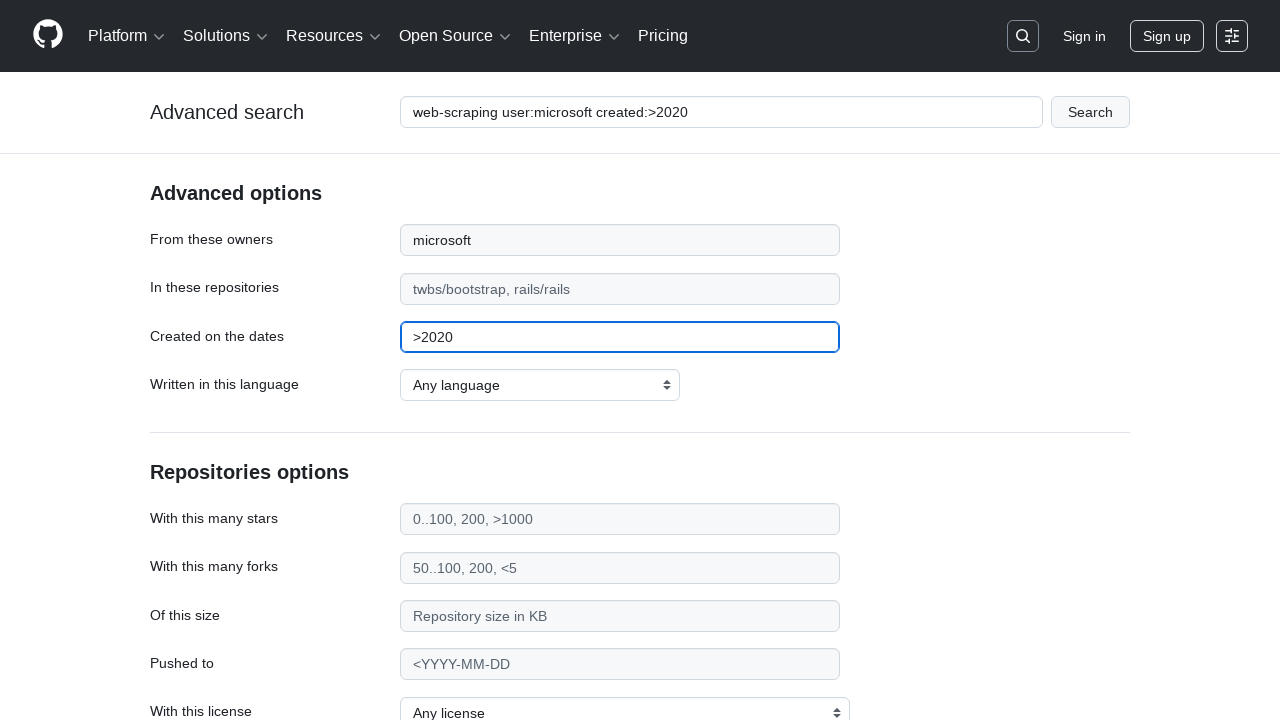

Selected 'JavaScript' as the programming language filter on select#search_language
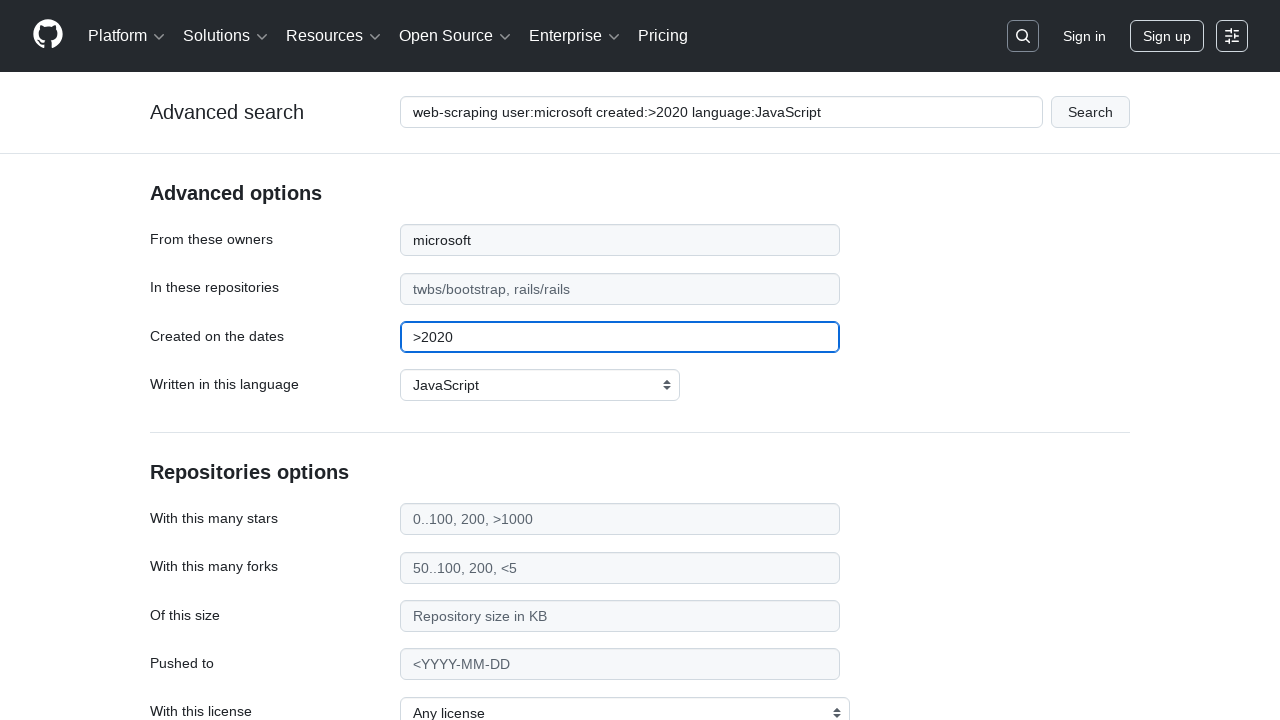

Clicked submit button to perform advanced search at (1090, 112) on #adv_code_search button[type="submit"]
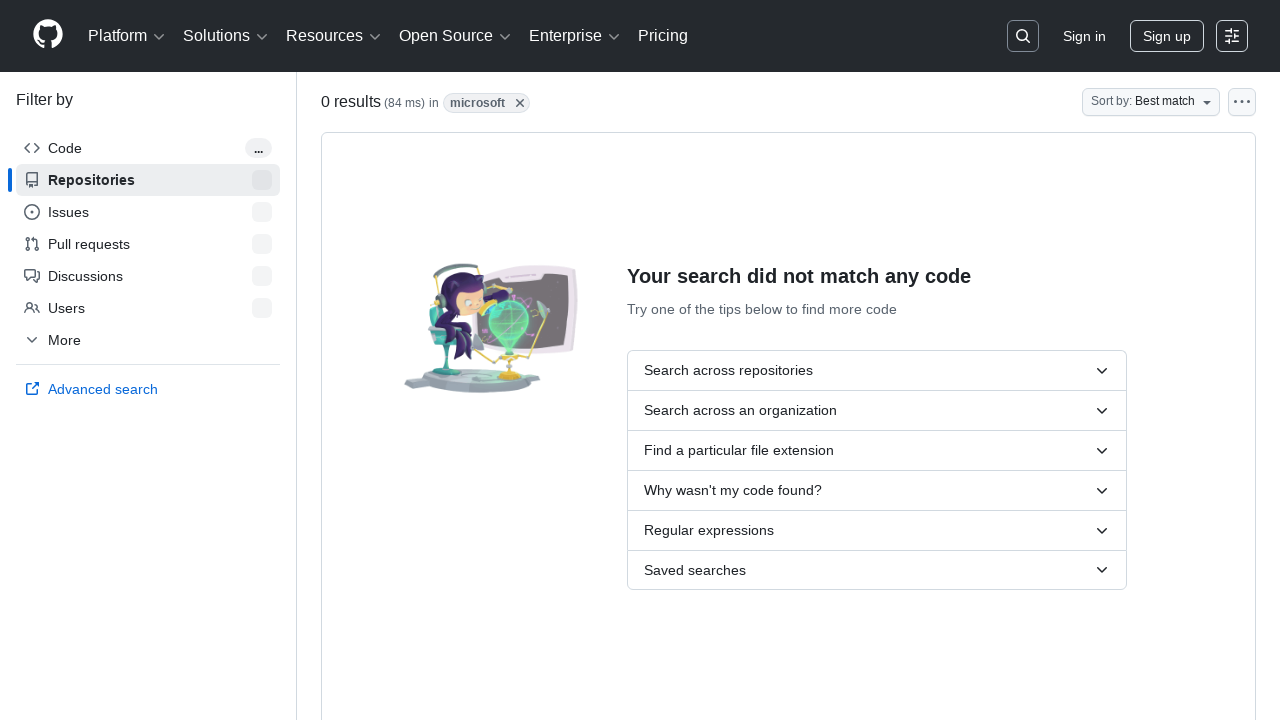

Search results page loaded with networkidle state
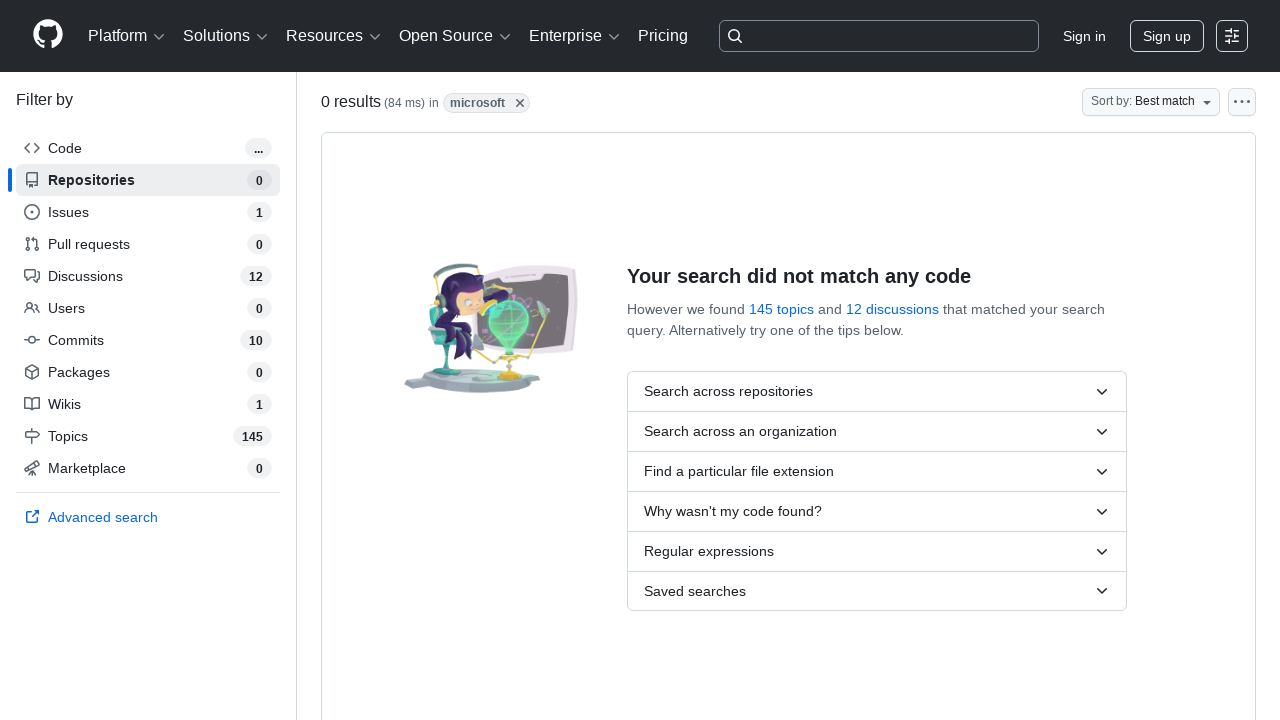

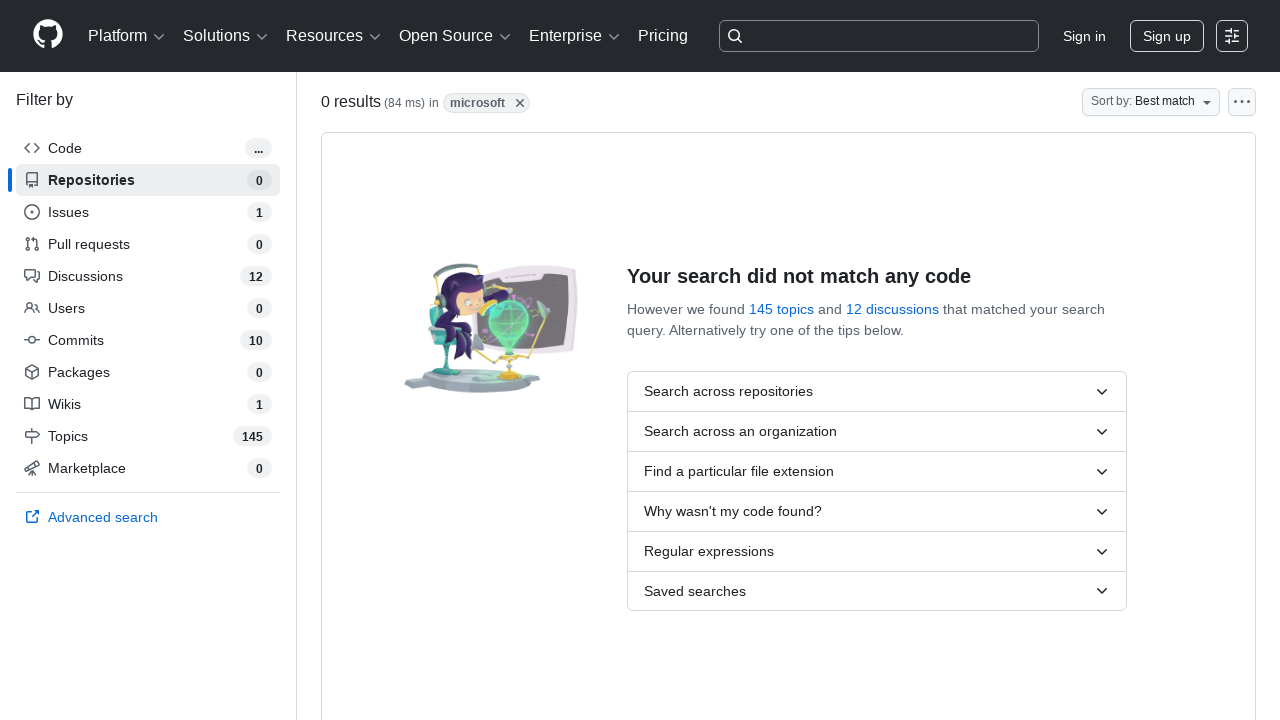